Tests alert functionality by entering a name in a text field and clicking the Alert button, then verifying the alert message

Starting URL: https://rahulshettyacademy.com/AutomationPractice/

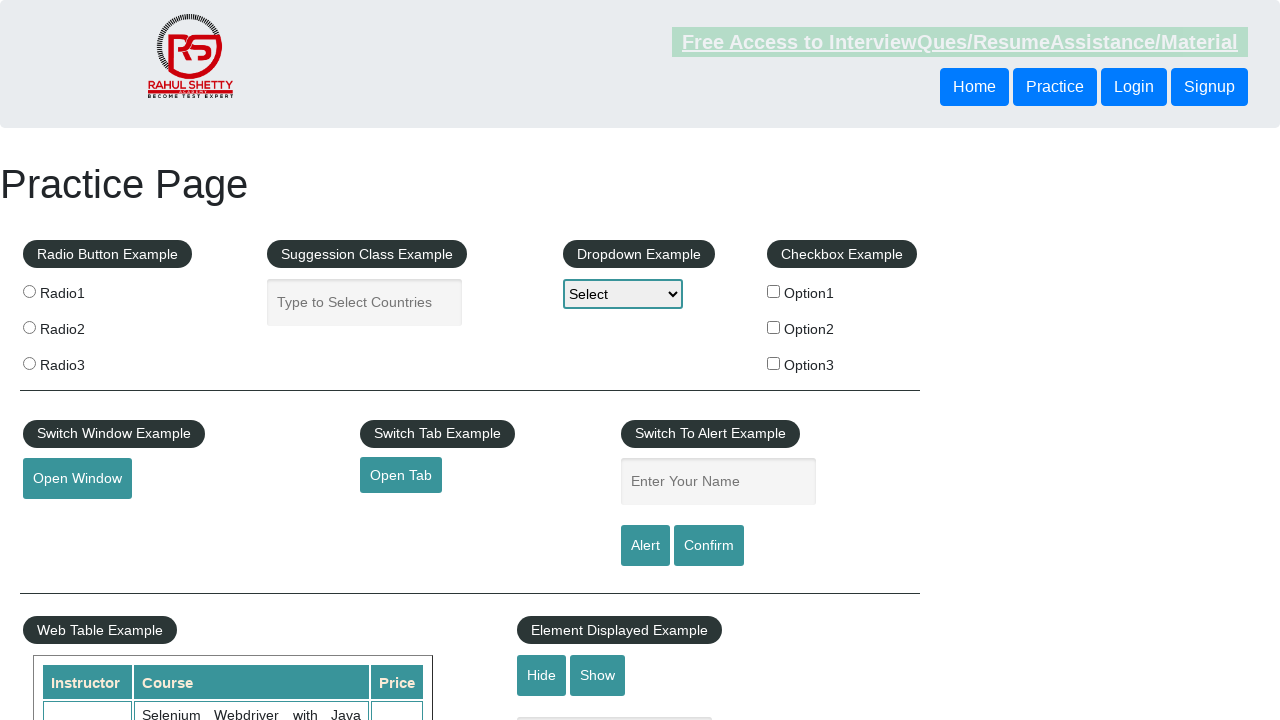

Verified input field exists
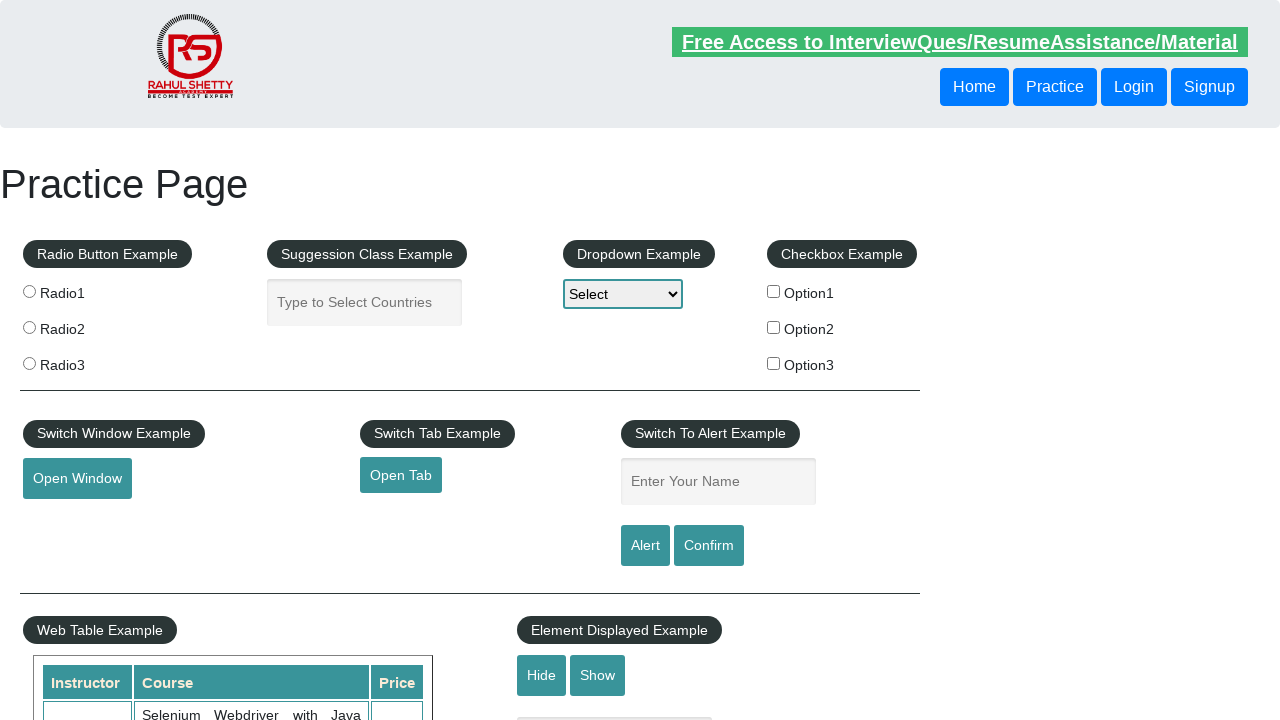

Entered 'Batman' in the name field on input[placeholder="Enter Your Name"]
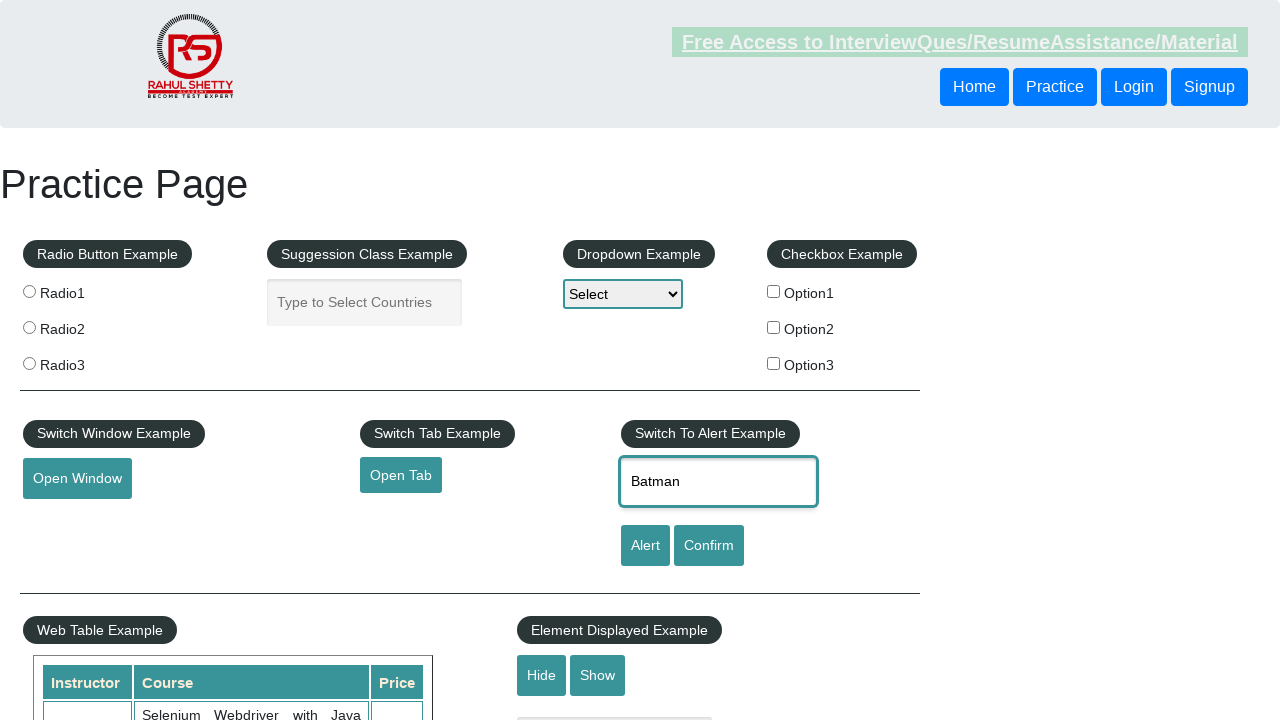

Set up dialog handler to accept alerts
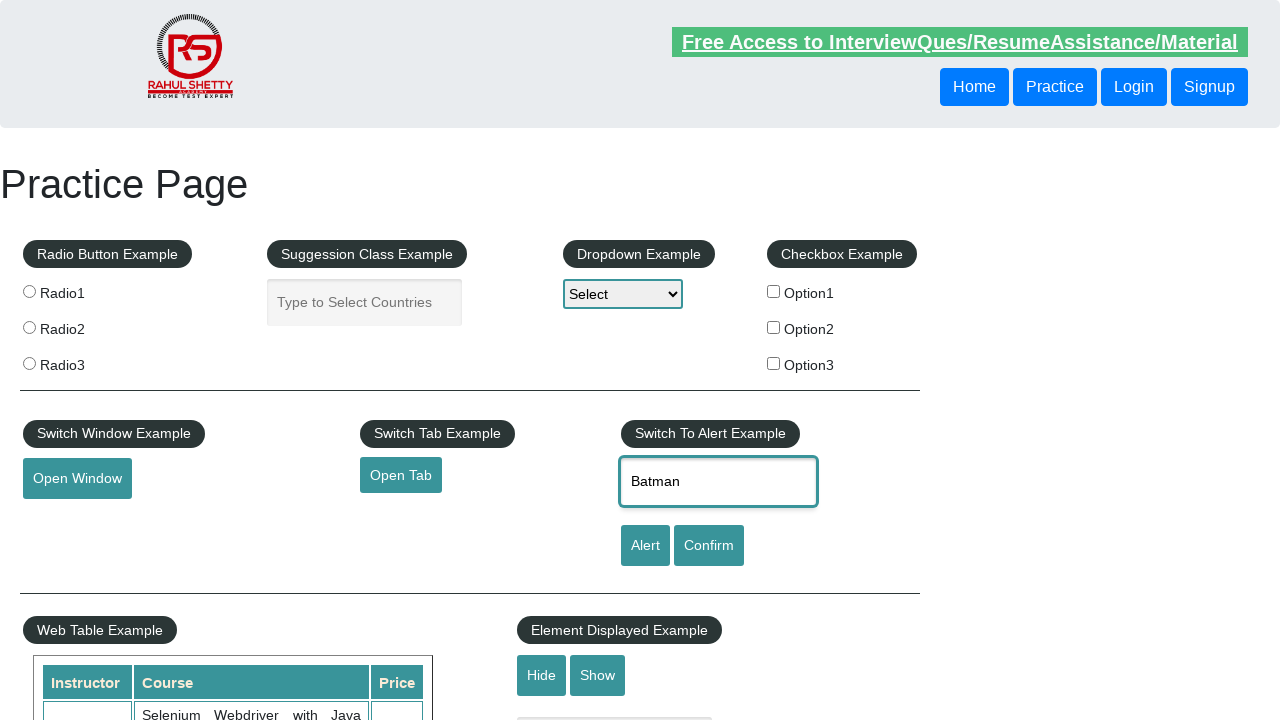

Clicked the Alert button to trigger alert with name at (645, 546) on #alertbtn
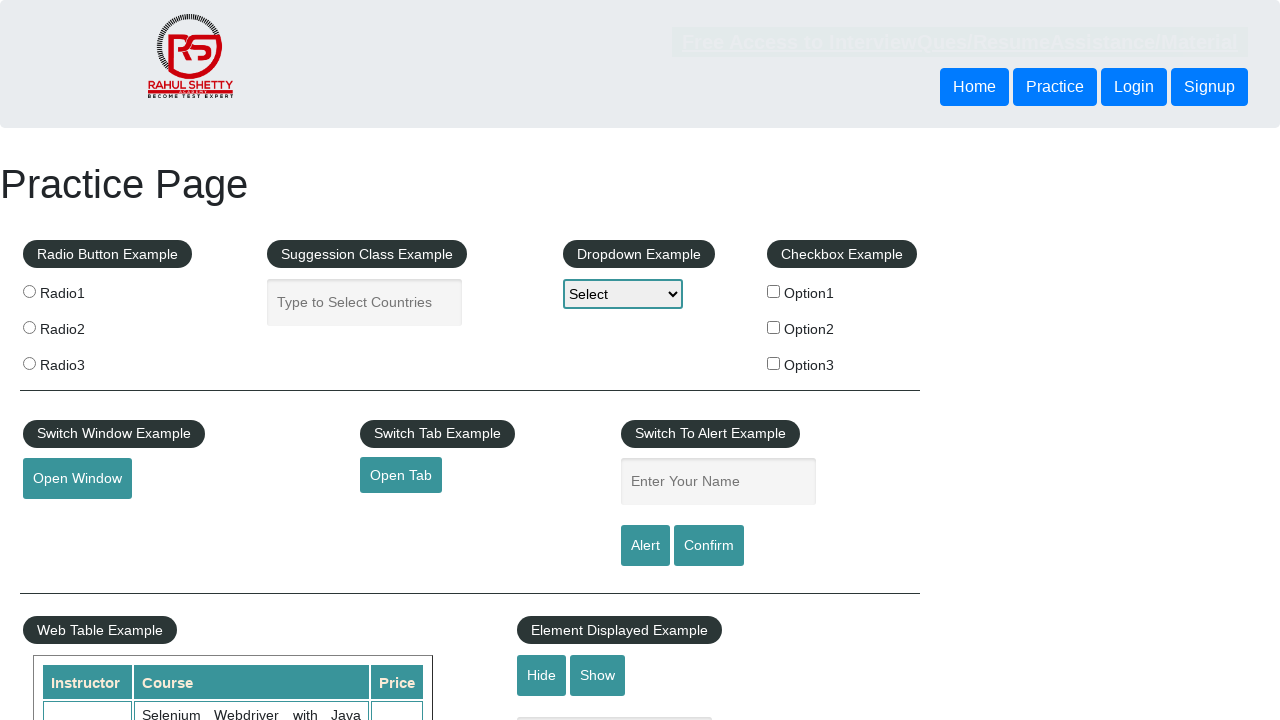

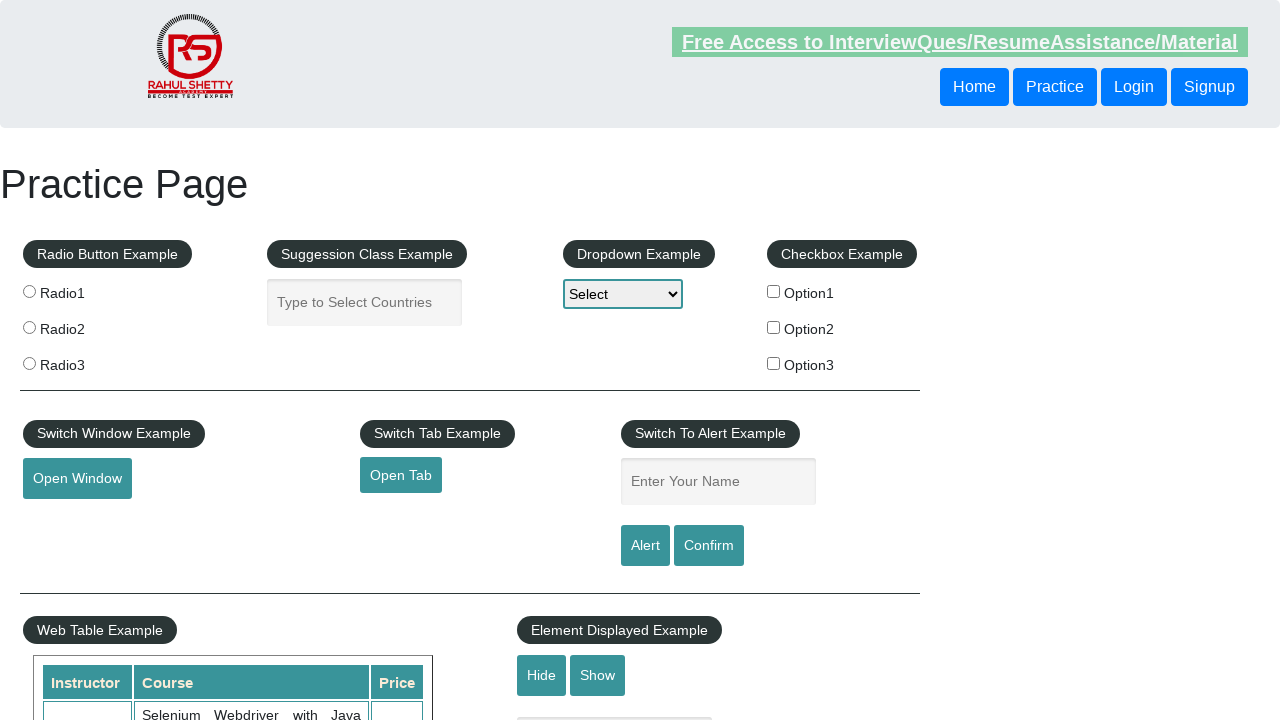